Navigates to the Text Box page, enters an invalid email, submits the form, and verifies the email input has error styling.

Starting URL: https://demoqa.com/elements

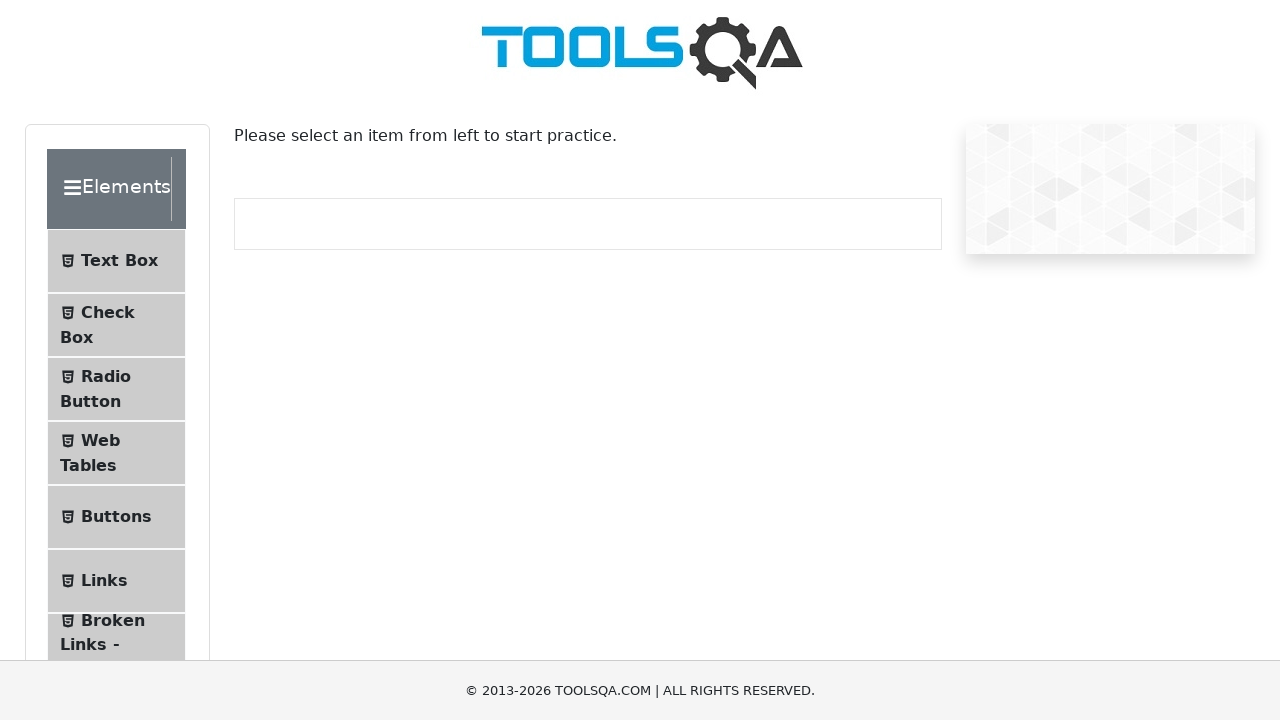

Clicked on Text Box menu item at (119, 261) on internal:text="Text Box"i
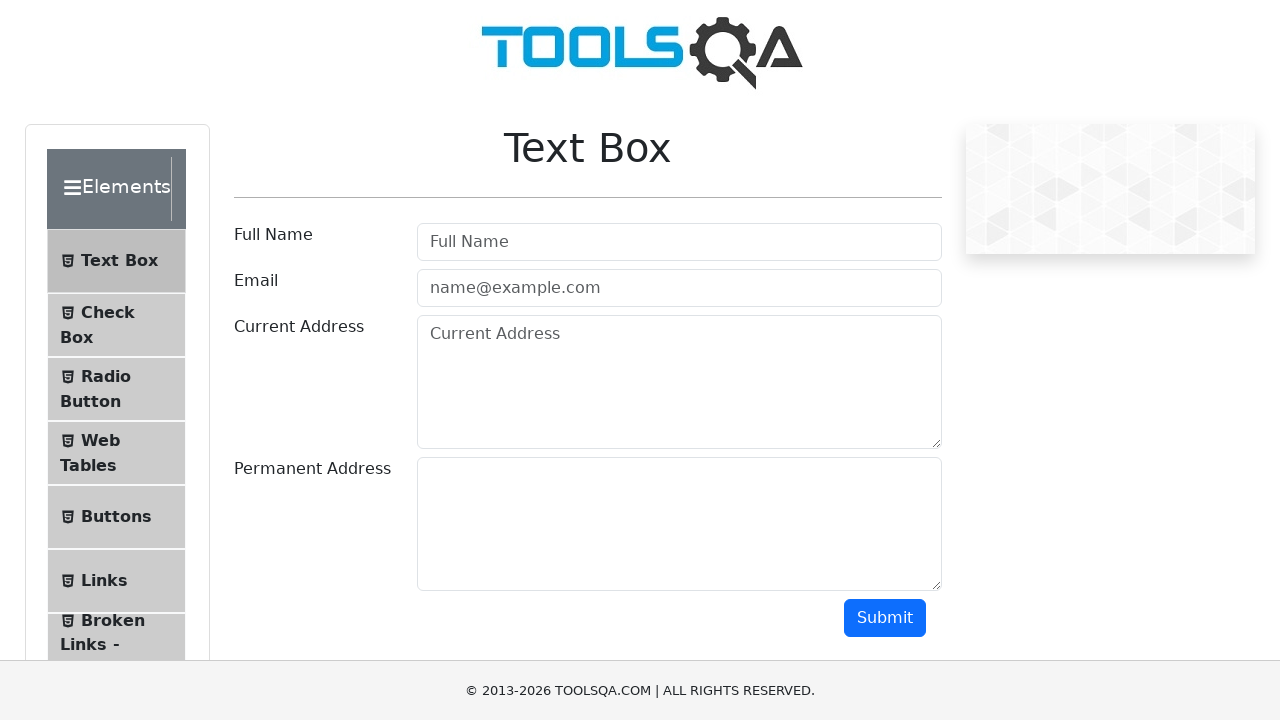

Text Box page loaded
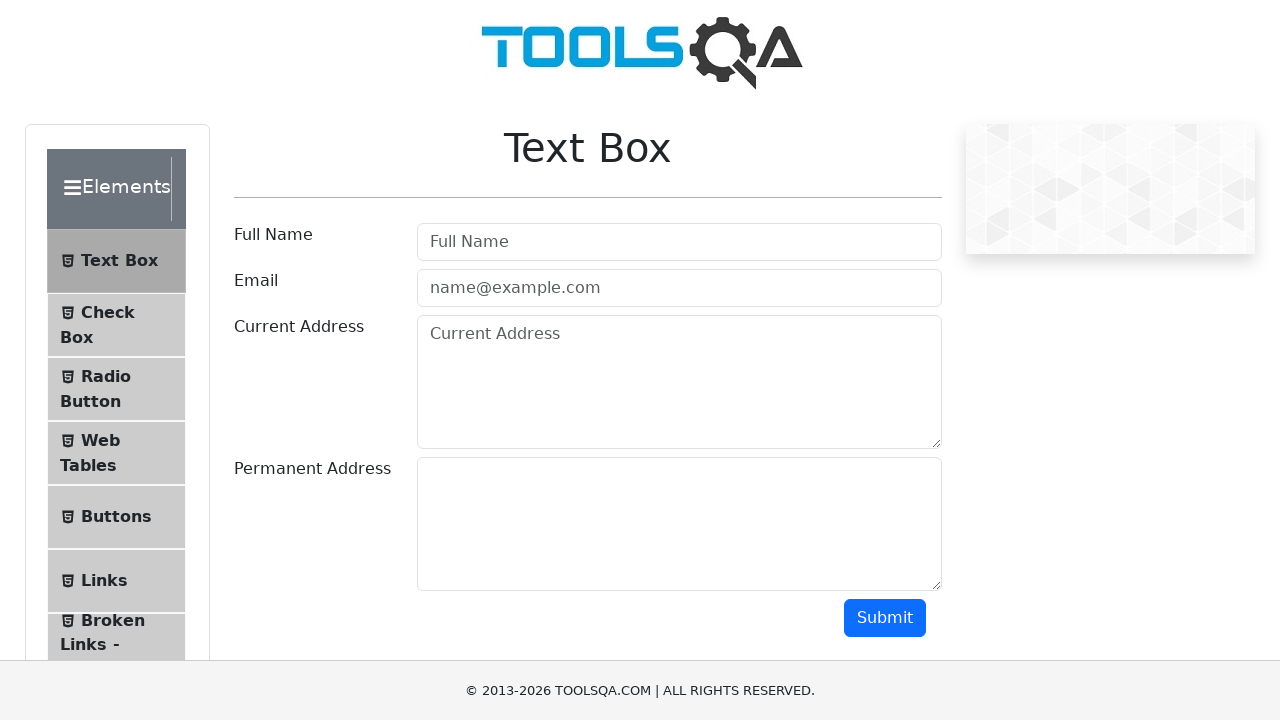

Entered invalid email 'test' in email field on internal:attr=[placeholder="name@example.com"i]
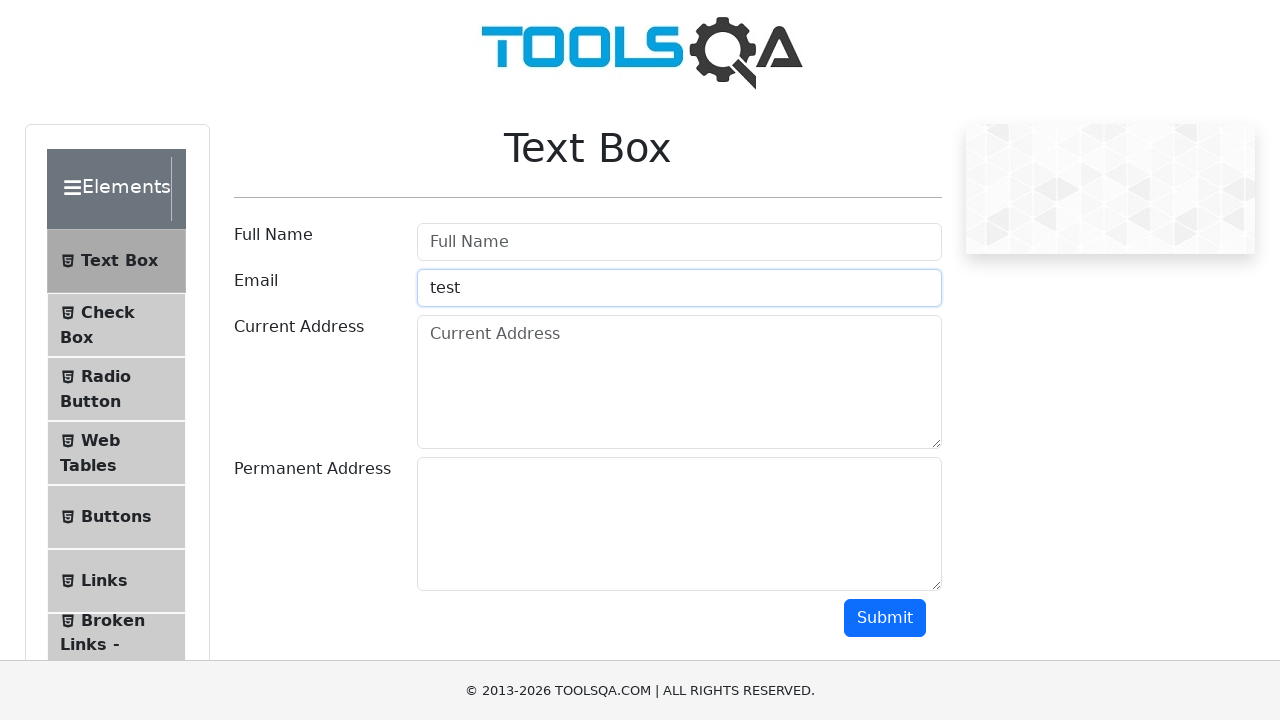

Clicked Submit button to submit form with invalid email at (885, 618) on internal:role=button[name="Submit"i]
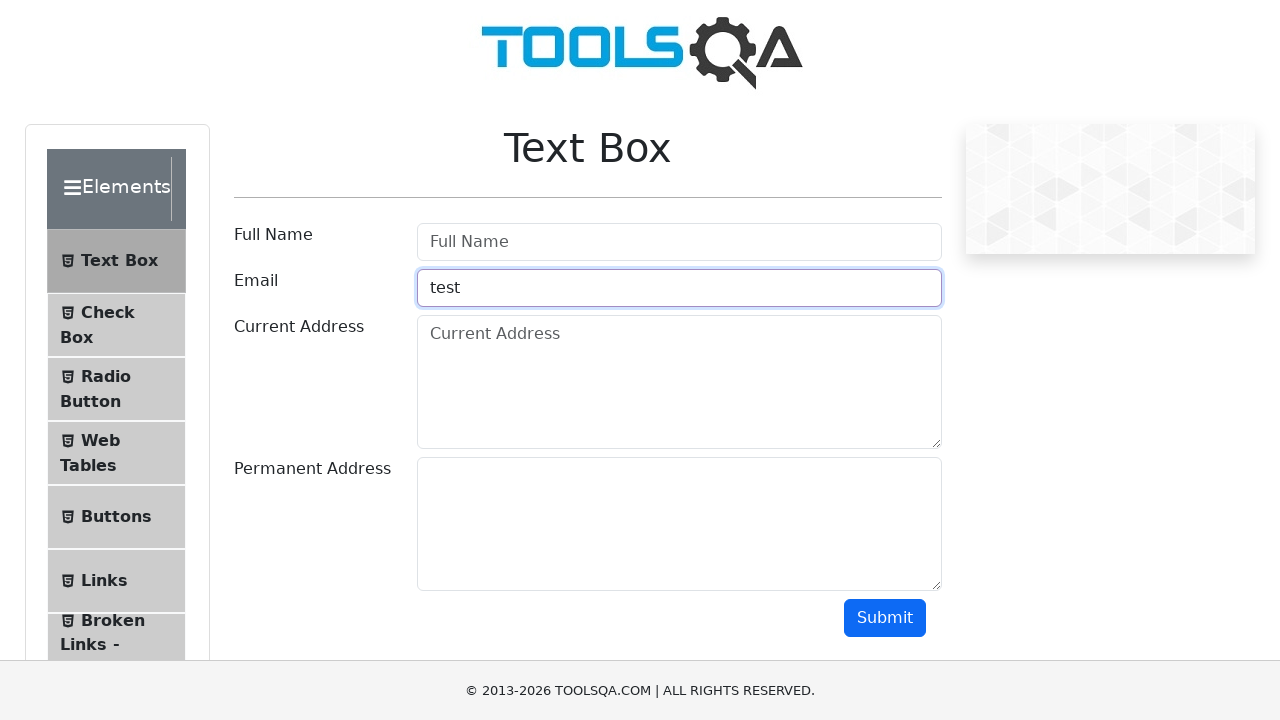

Email input is visible and waiting for error verification
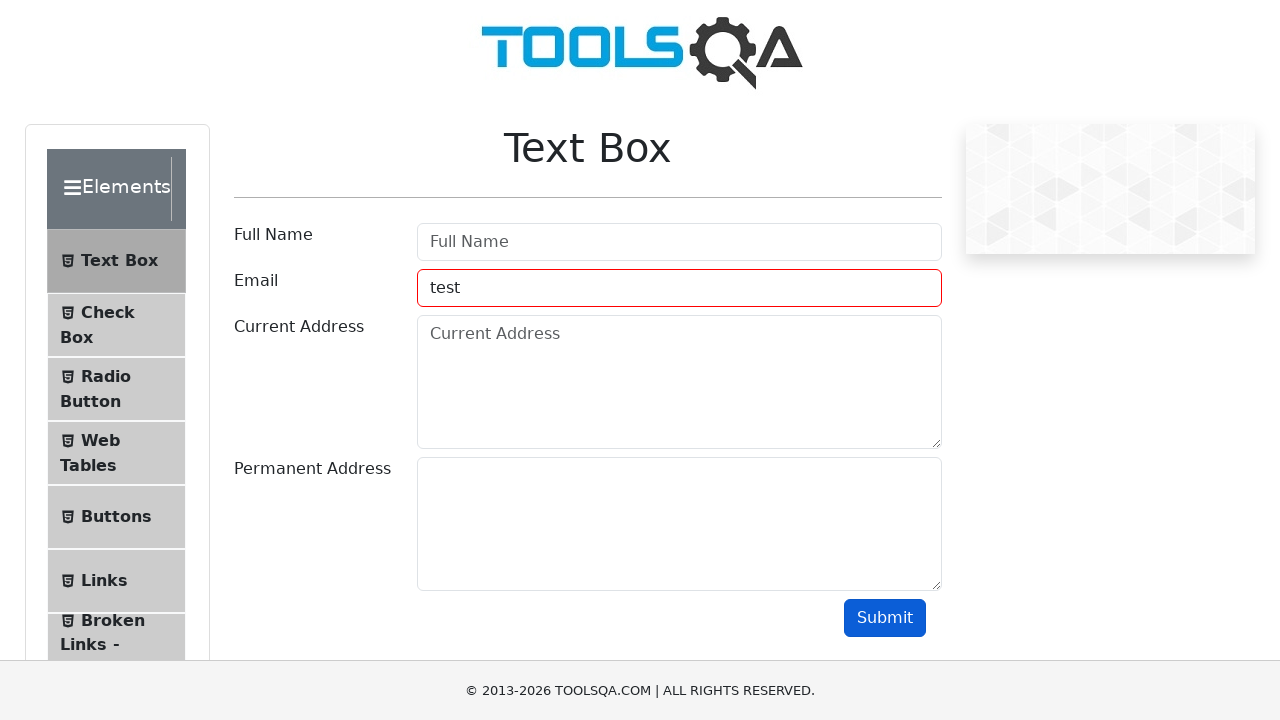

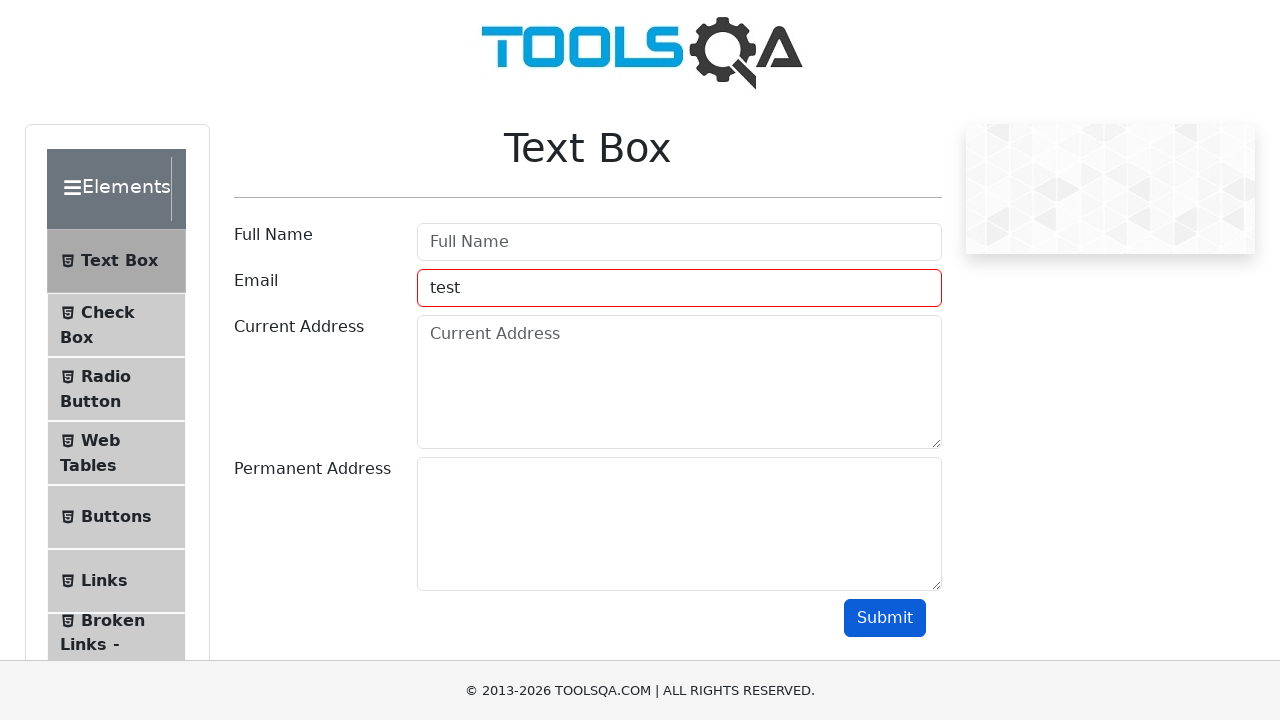